Tests the search functionality on python.org by entering "pycon" in the search box and submitting the search form, then verifying results are found.

Starting URL: http://www.python.org

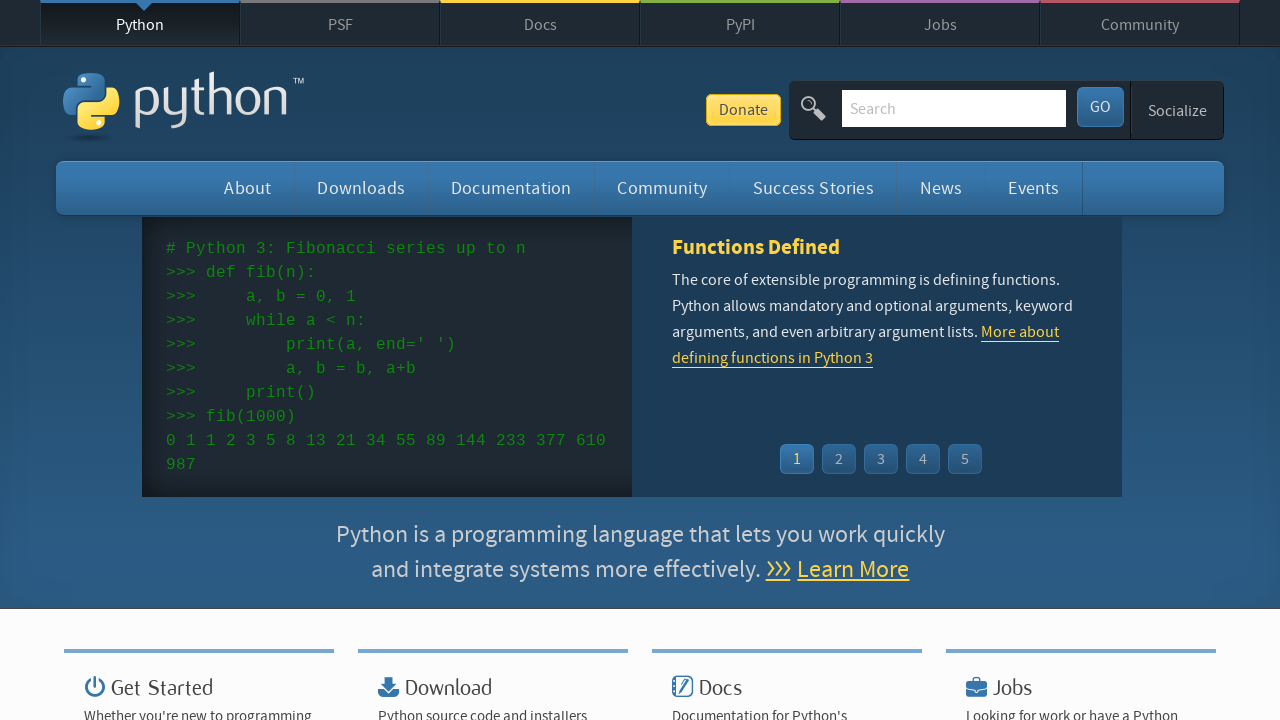

Verified 'Python' is in page title
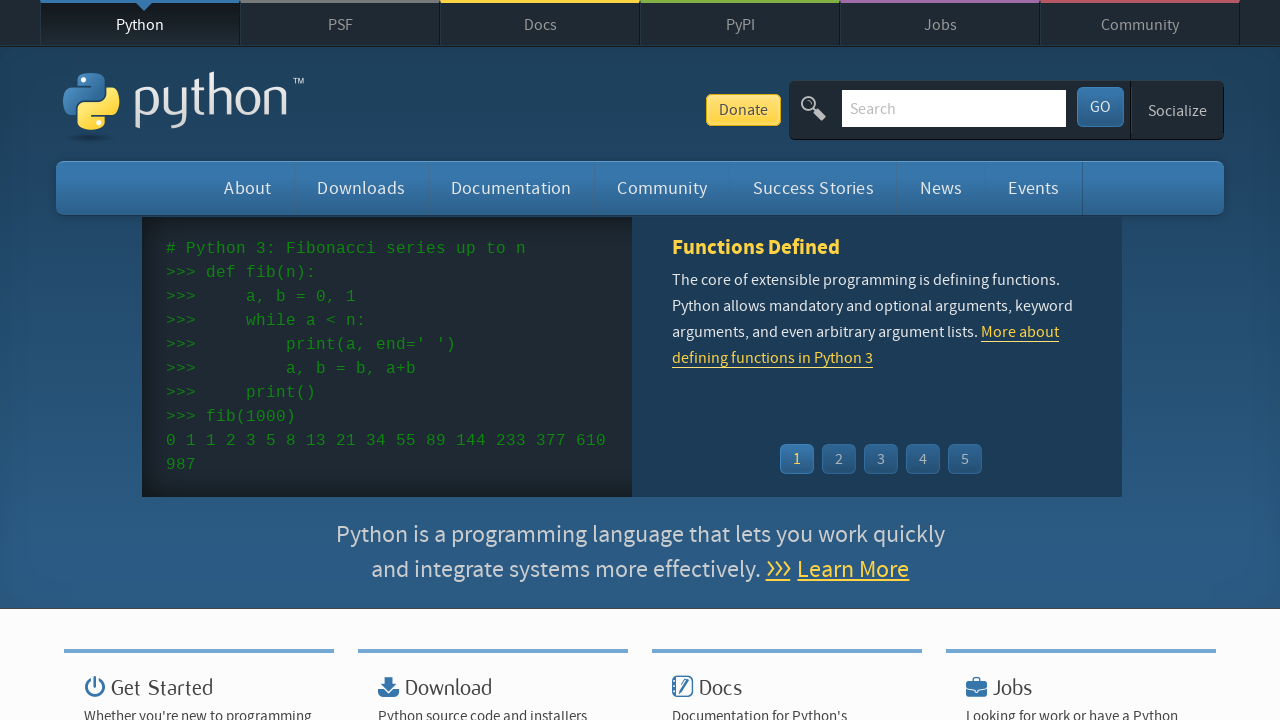

Filled search box with 'pycon' on input[name='q']
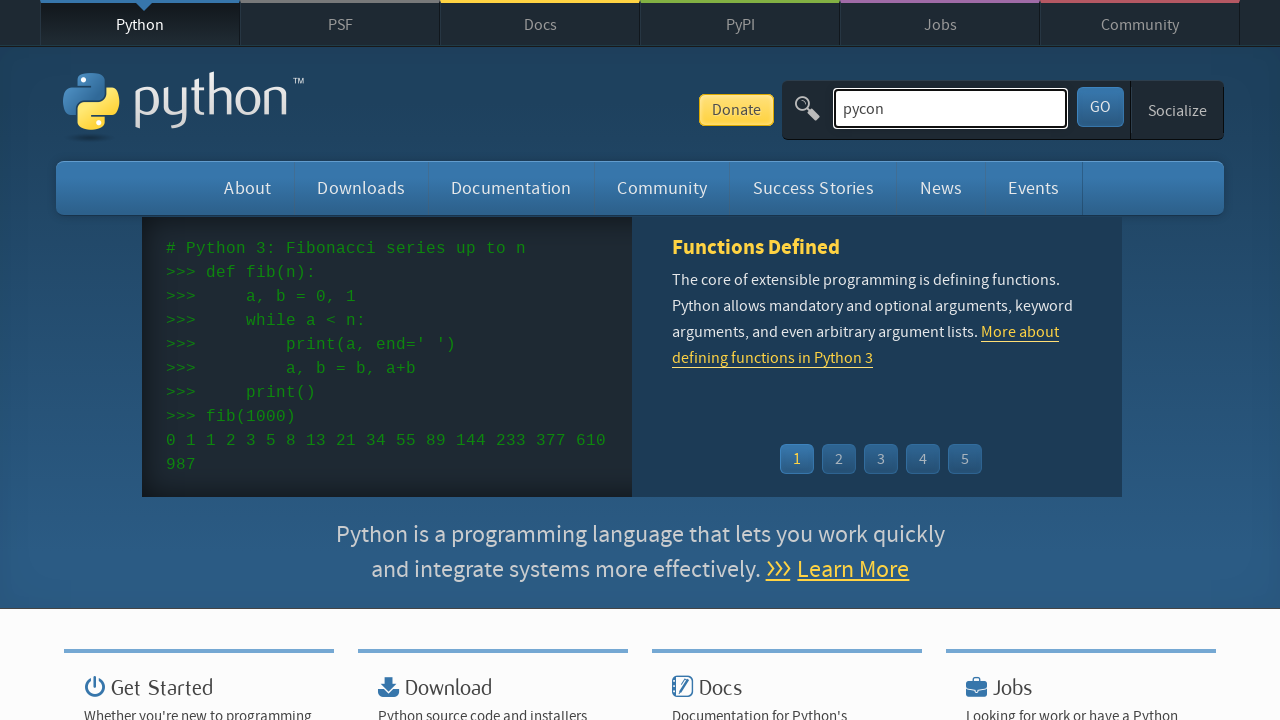

Pressed Enter to submit search form on input[name='q']
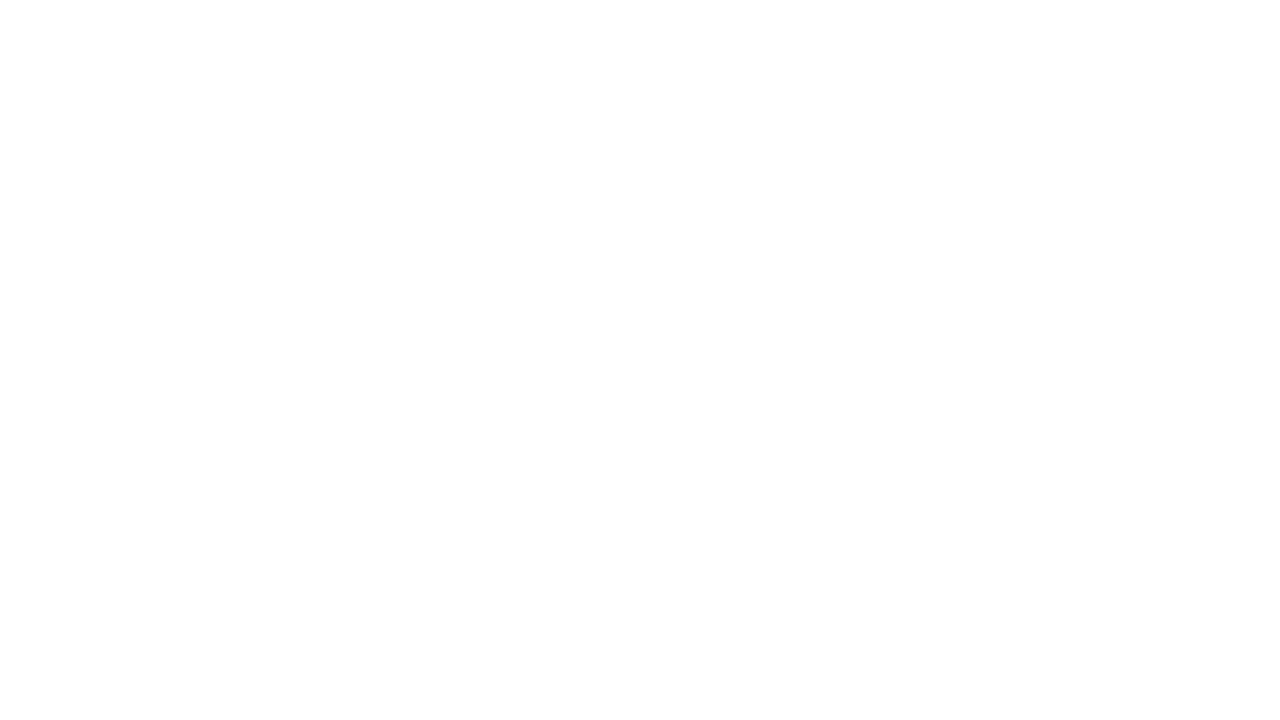

Waited for page to reach networkidle state
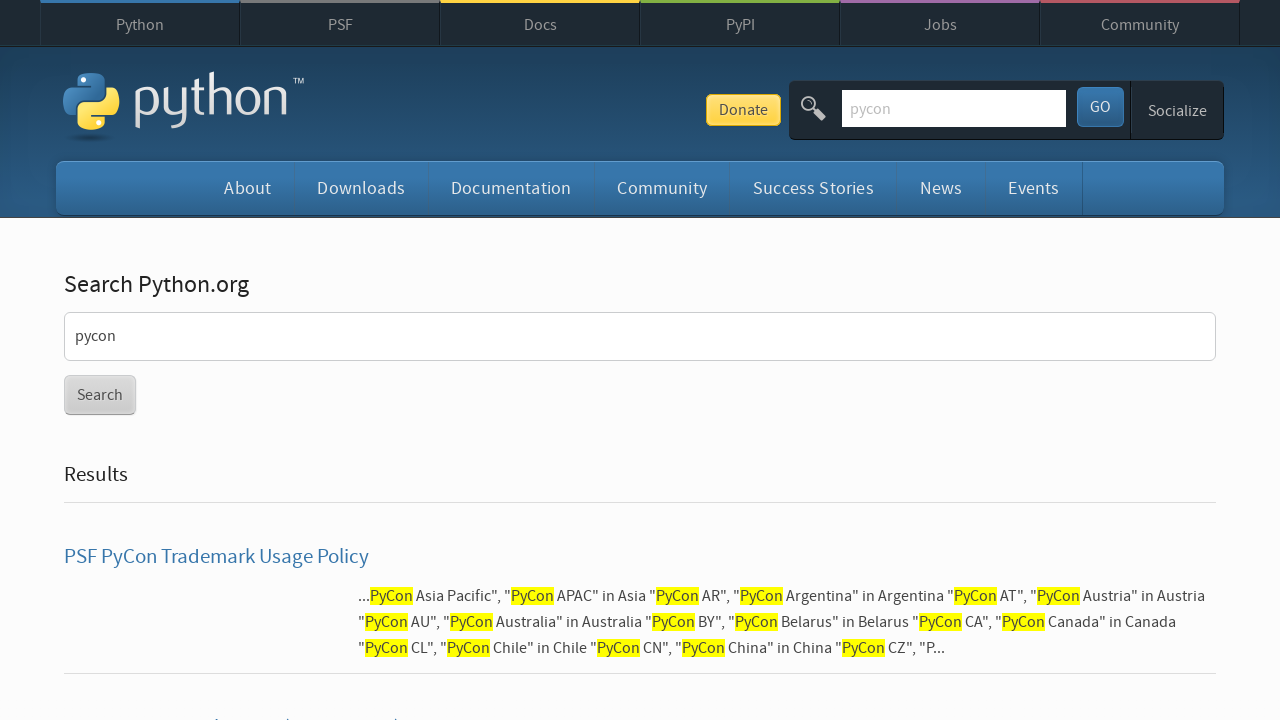

Verified search results were found (no 'No results found' message)
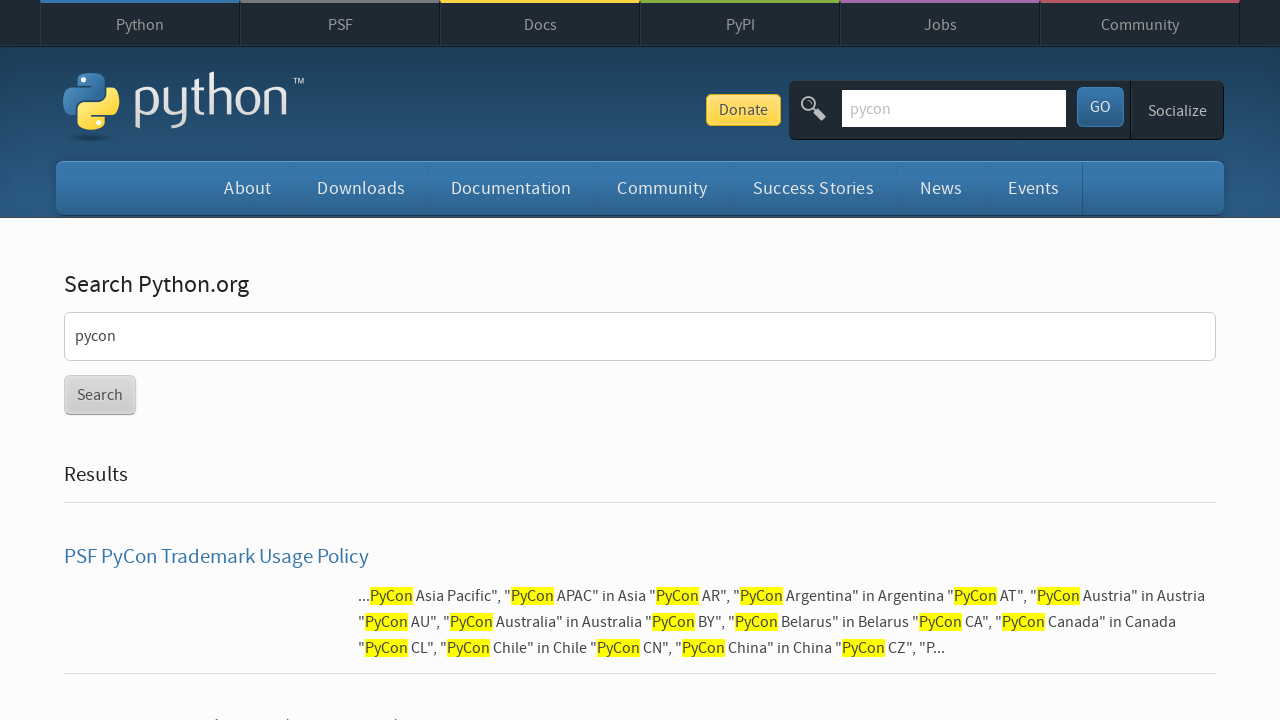

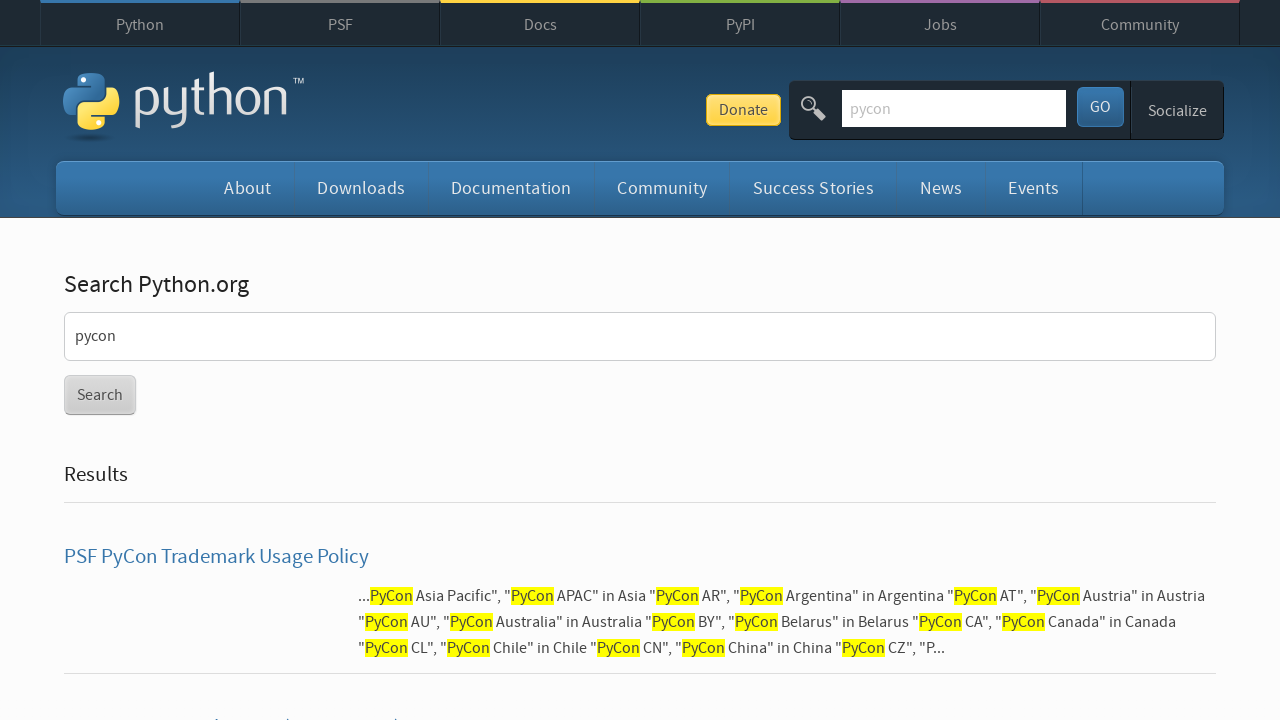